Tests interaction with a window handles practice page by clicking the "new tab" button multiple times to verify the button functionality.

Starting URL: https://www.hyrtutorials.com/p/window-handles-practice.html

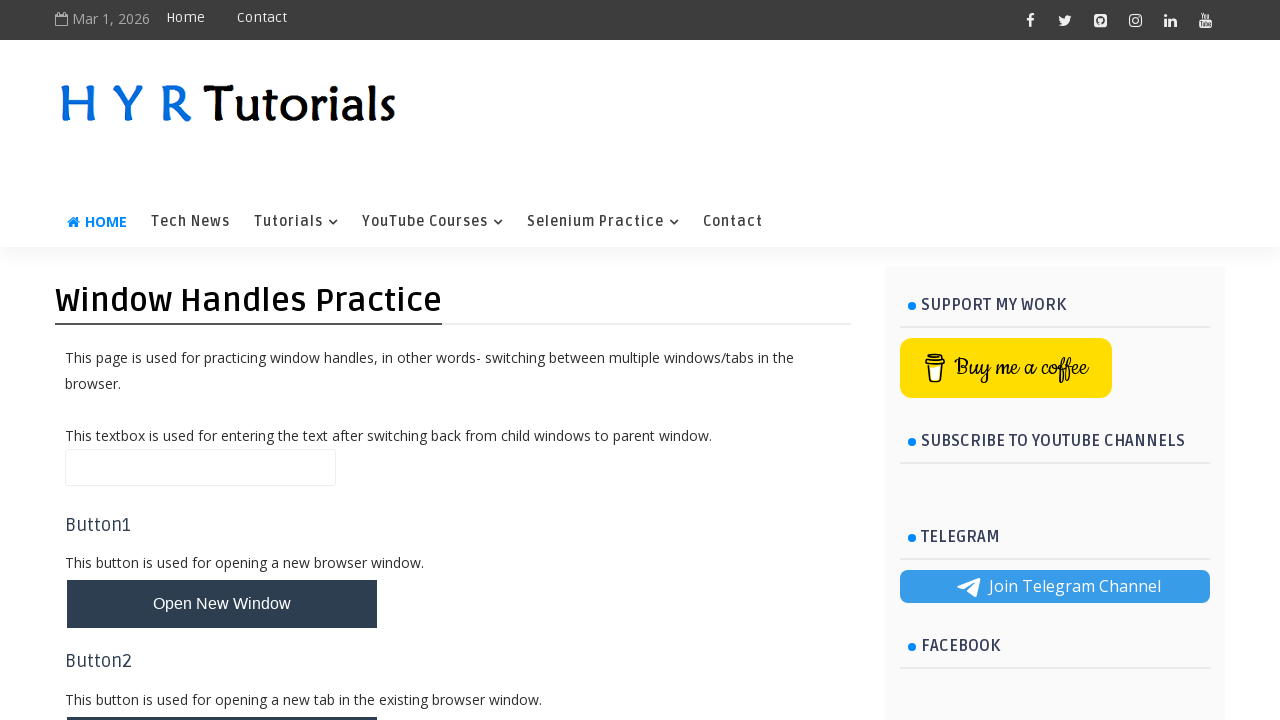

Clicked 'new tab' button for the first time at (222, 696) on #newTabBtn
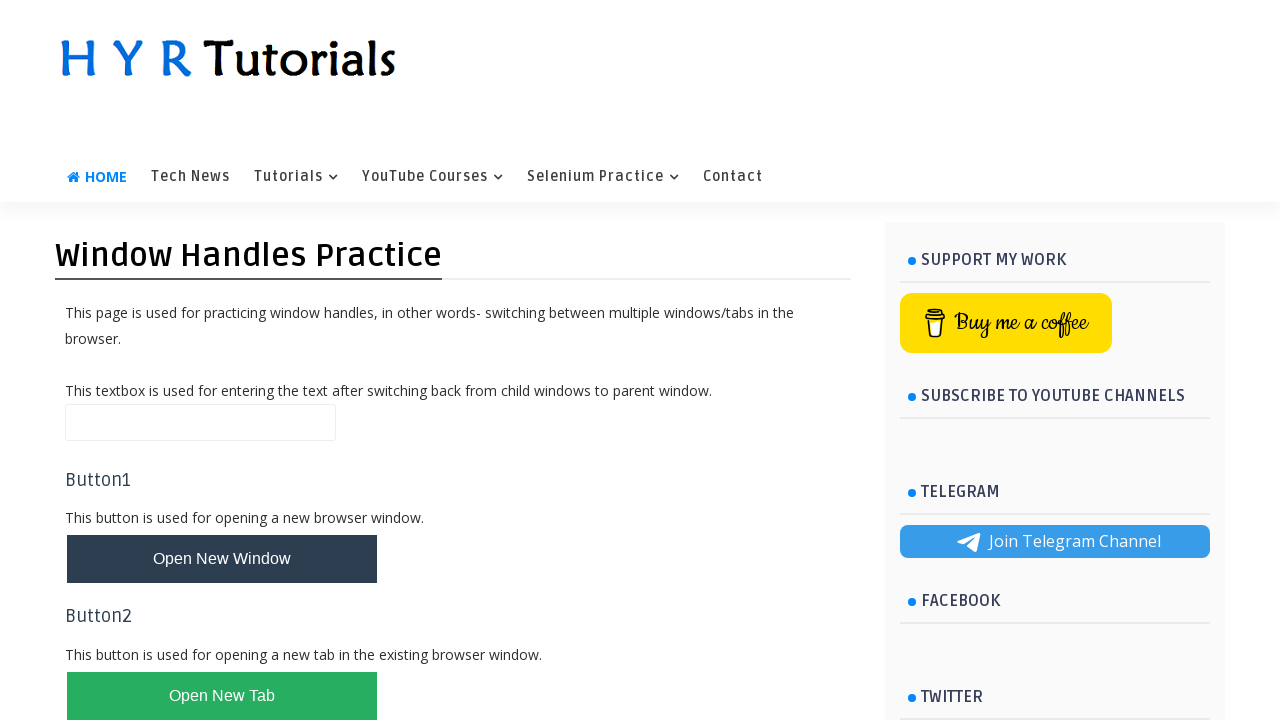

Waited 1 second for action to complete
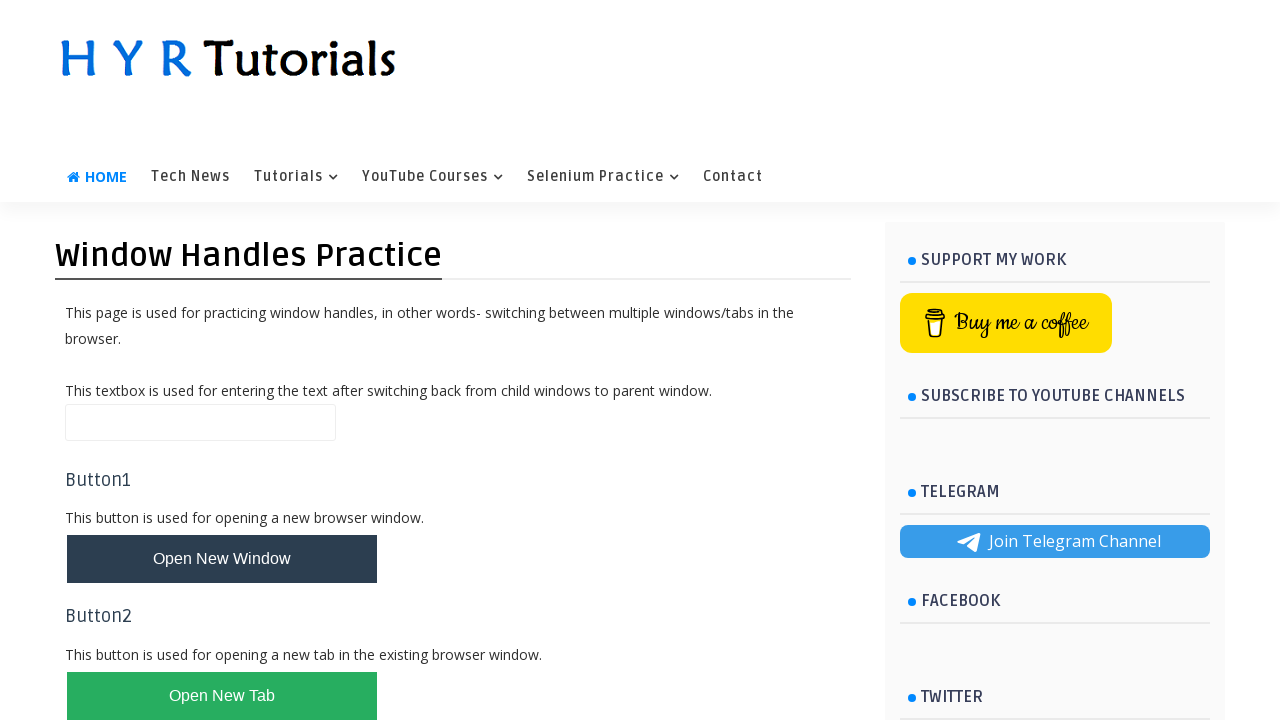

Clicked 'new tab' button for the second time at (222, 696) on #newTabBtn
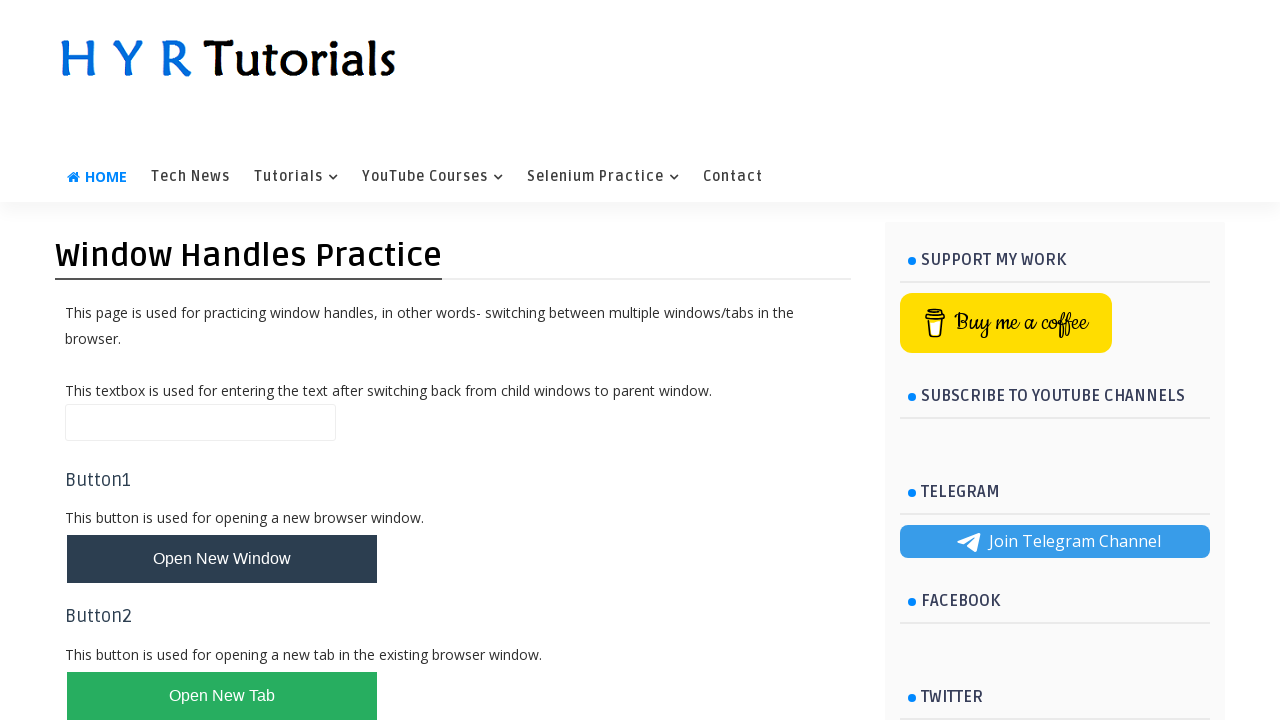

Waited 1 second for action to complete
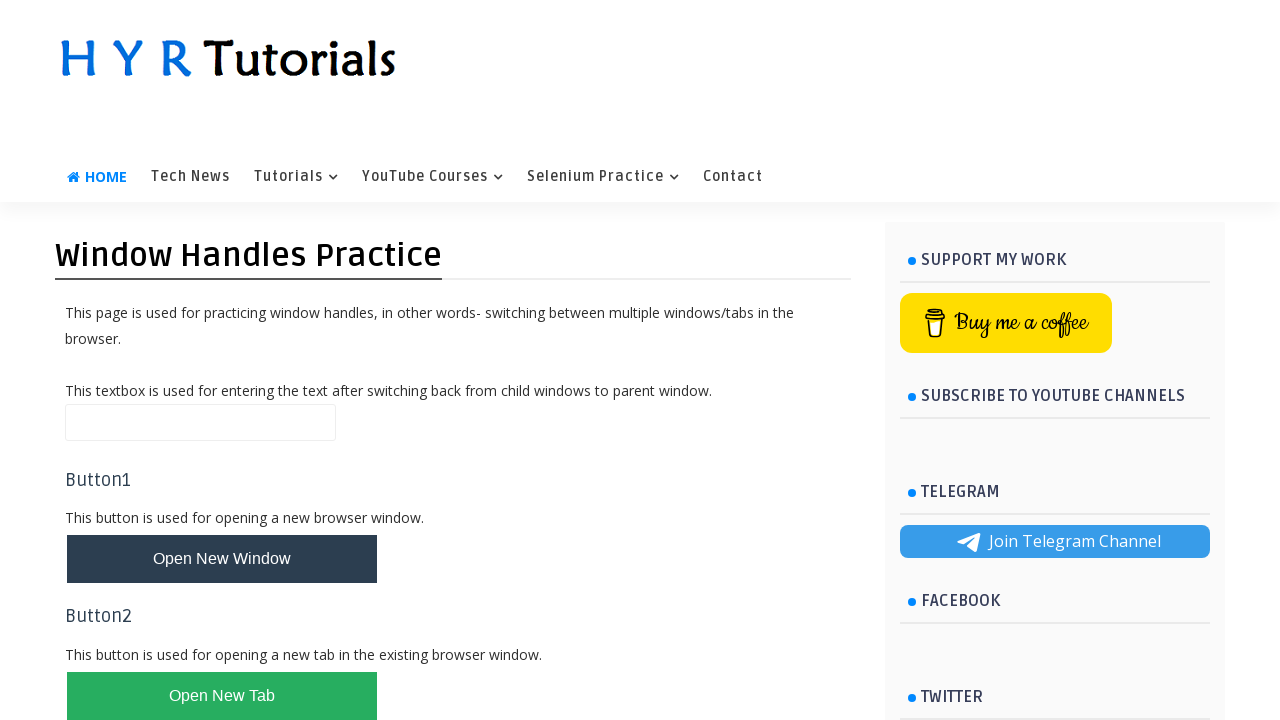

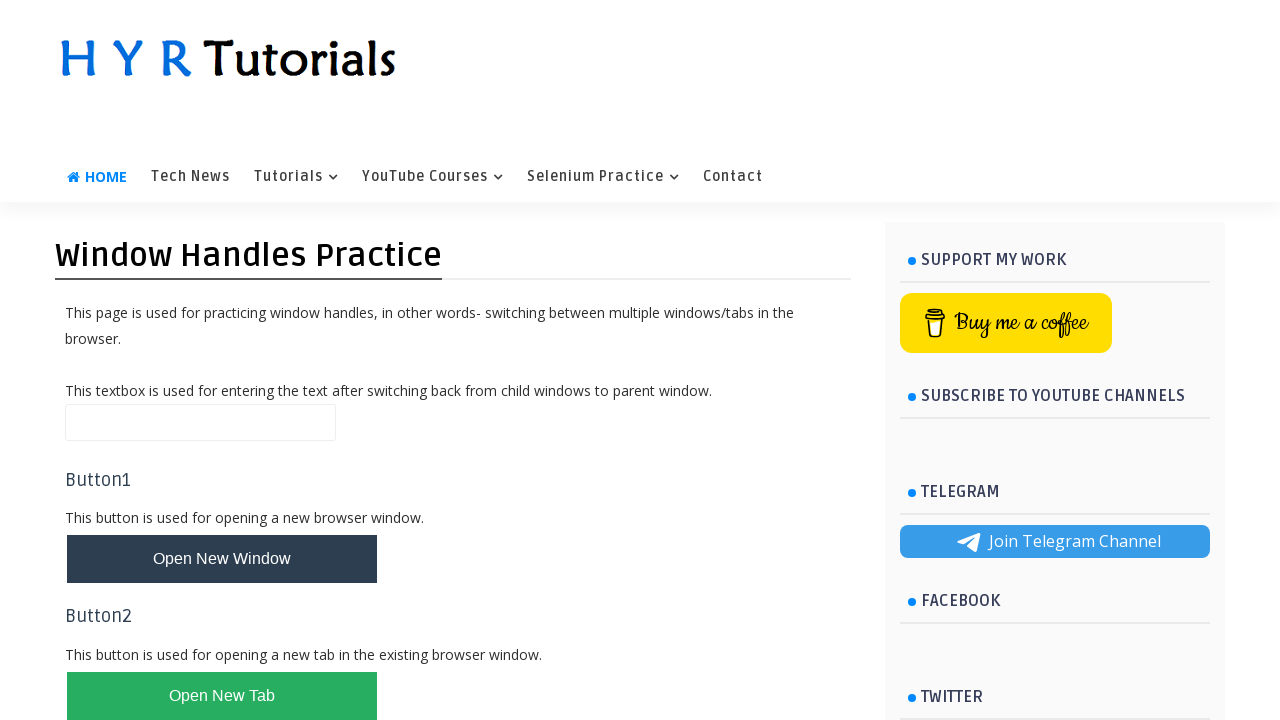